Tests that the complete all checkbox updates its state when individual items are completed or cleared.

Starting URL: https://demo.playwright.dev/todomvc

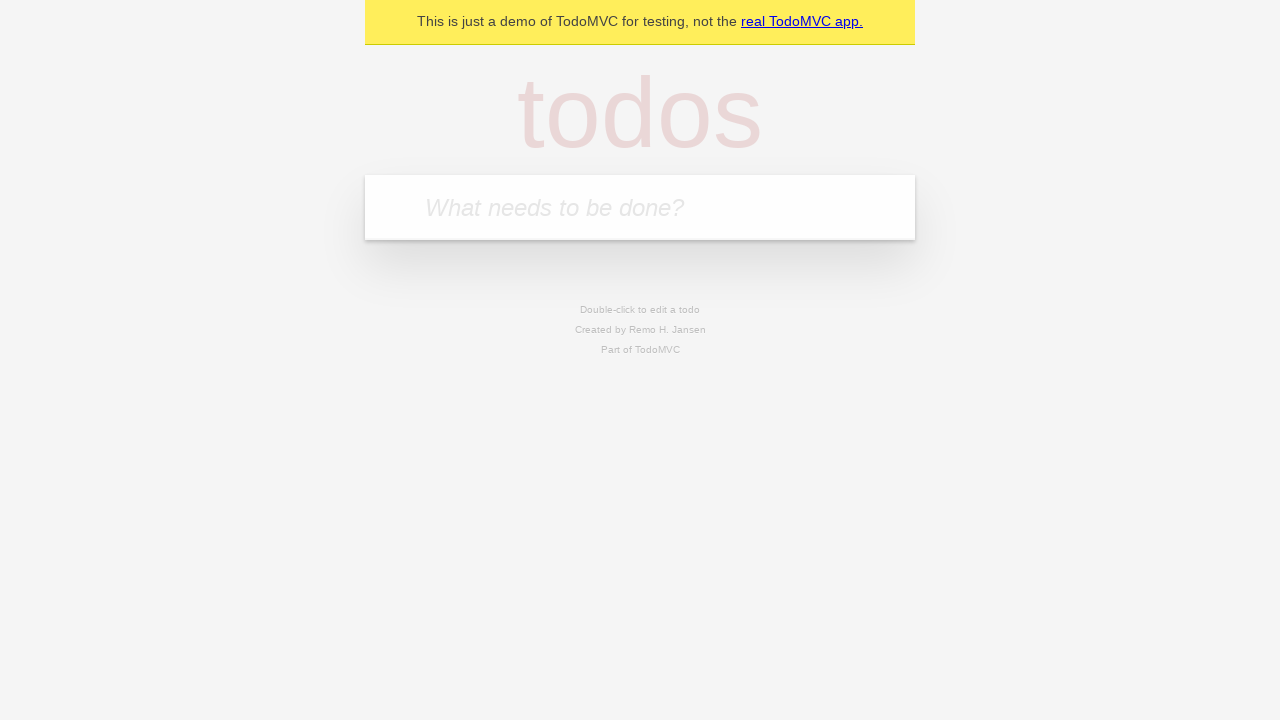

Filled new todo input with 'buy some cheese' on internal:attr=[placeholder="What needs to be done?"i]
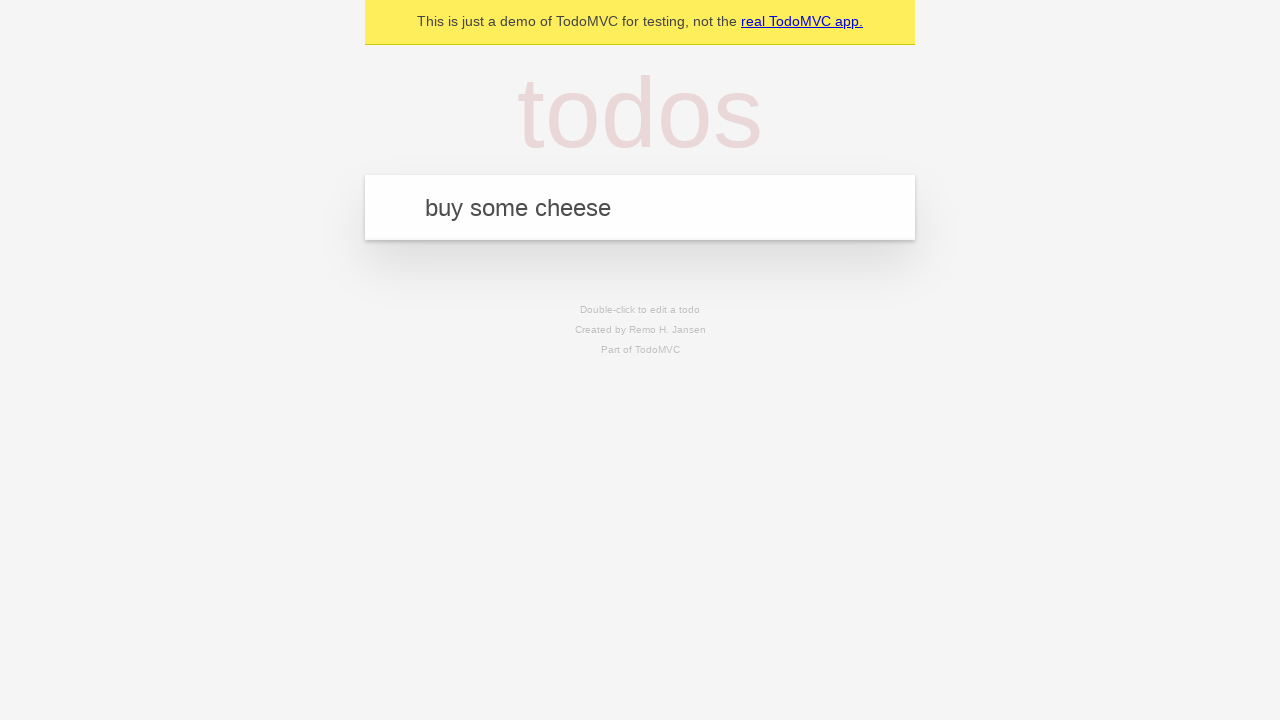

Pressed Enter to add todo 'buy some cheese' on internal:attr=[placeholder="What needs to be done?"i]
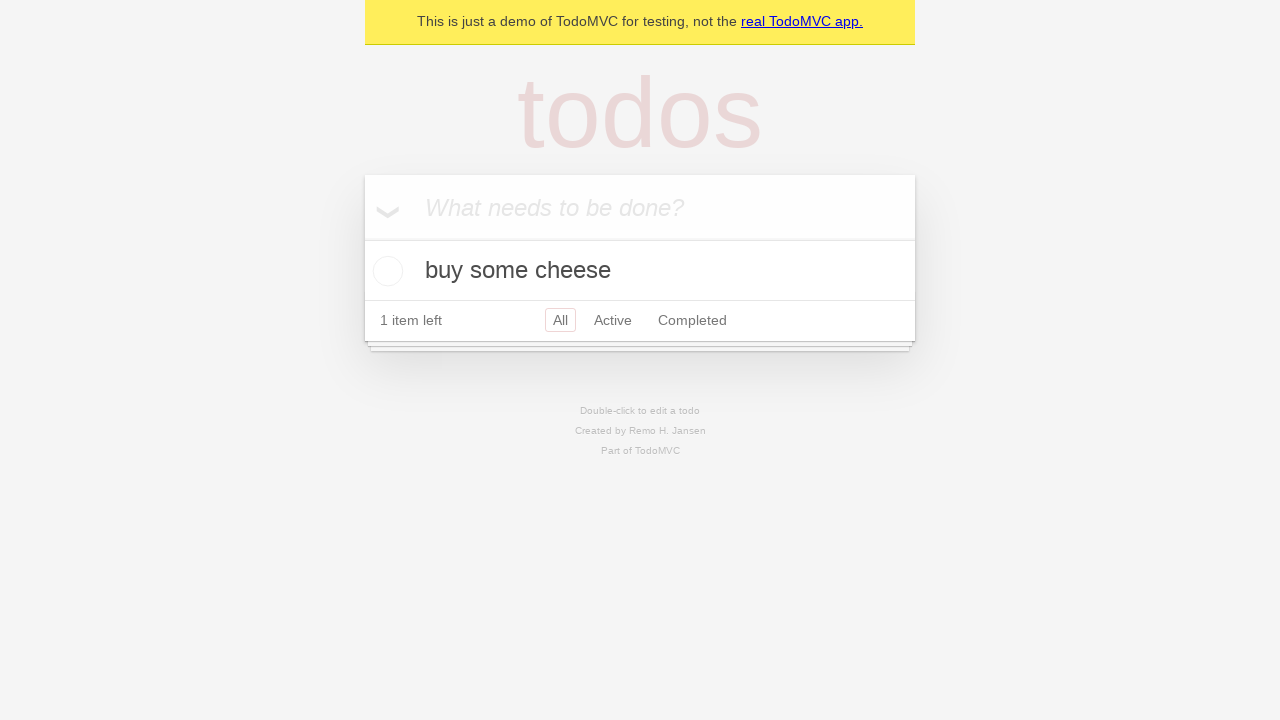

Filled new todo input with 'feed the cat' on internal:attr=[placeholder="What needs to be done?"i]
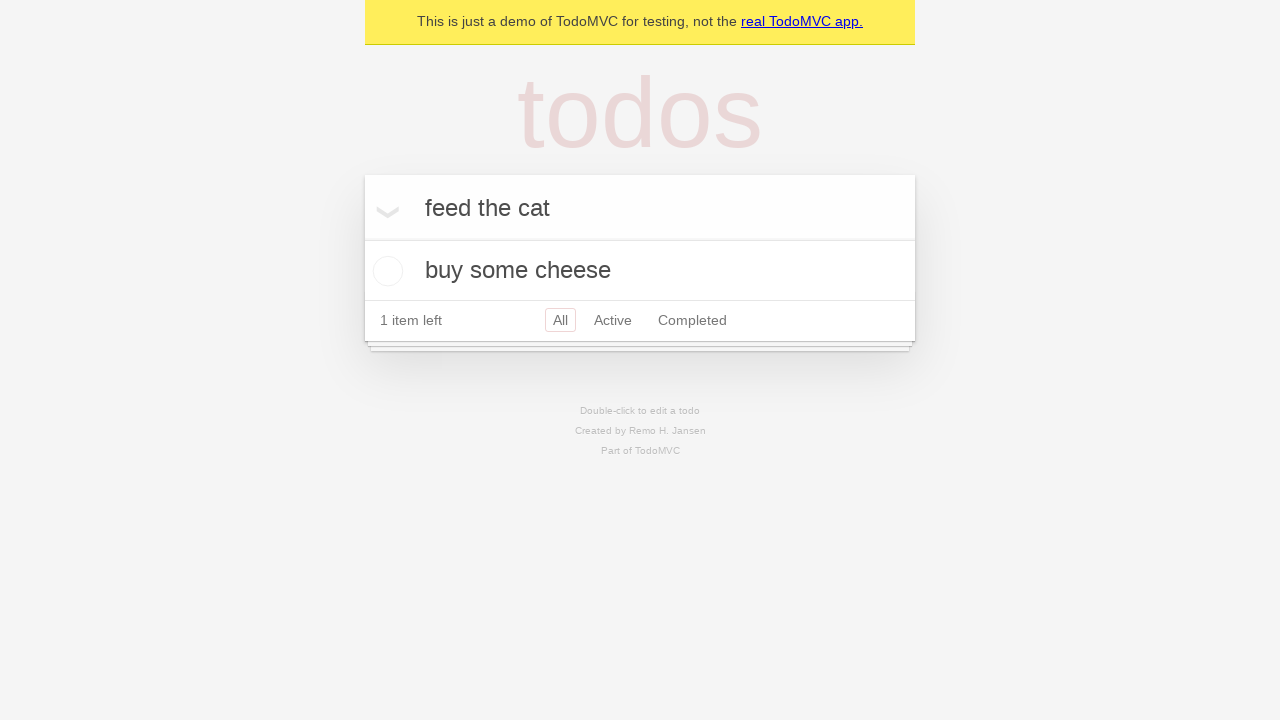

Pressed Enter to add todo 'feed the cat' on internal:attr=[placeholder="What needs to be done?"i]
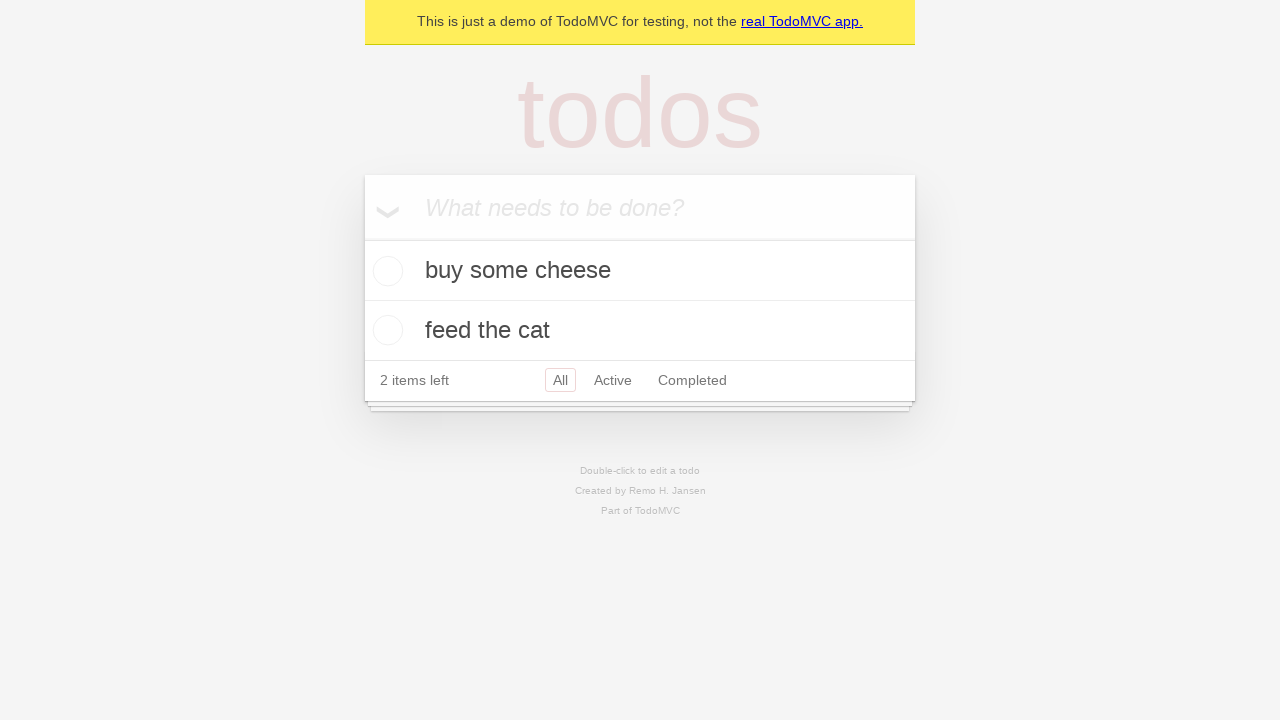

Filled new todo input with 'book a doctors appointment' on internal:attr=[placeholder="What needs to be done?"i]
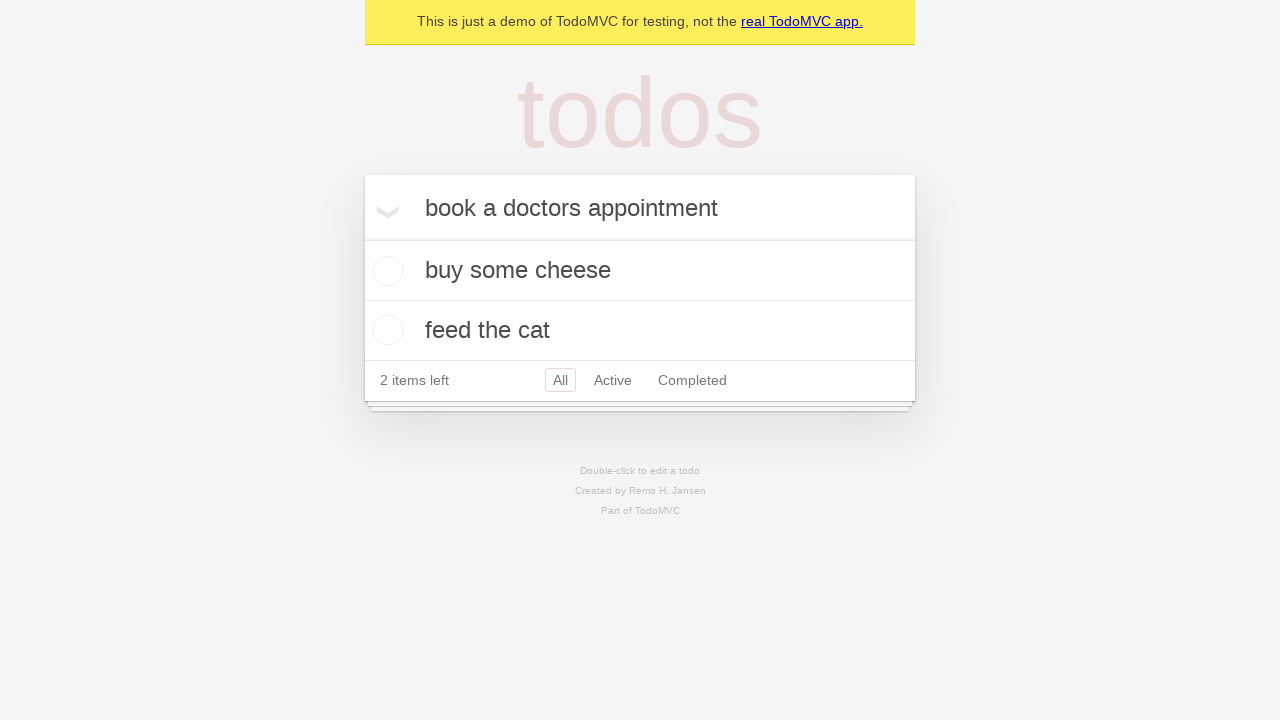

Pressed Enter to add todo 'book a doctors appointment' on internal:attr=[placeholder="What needs to be done?"i]
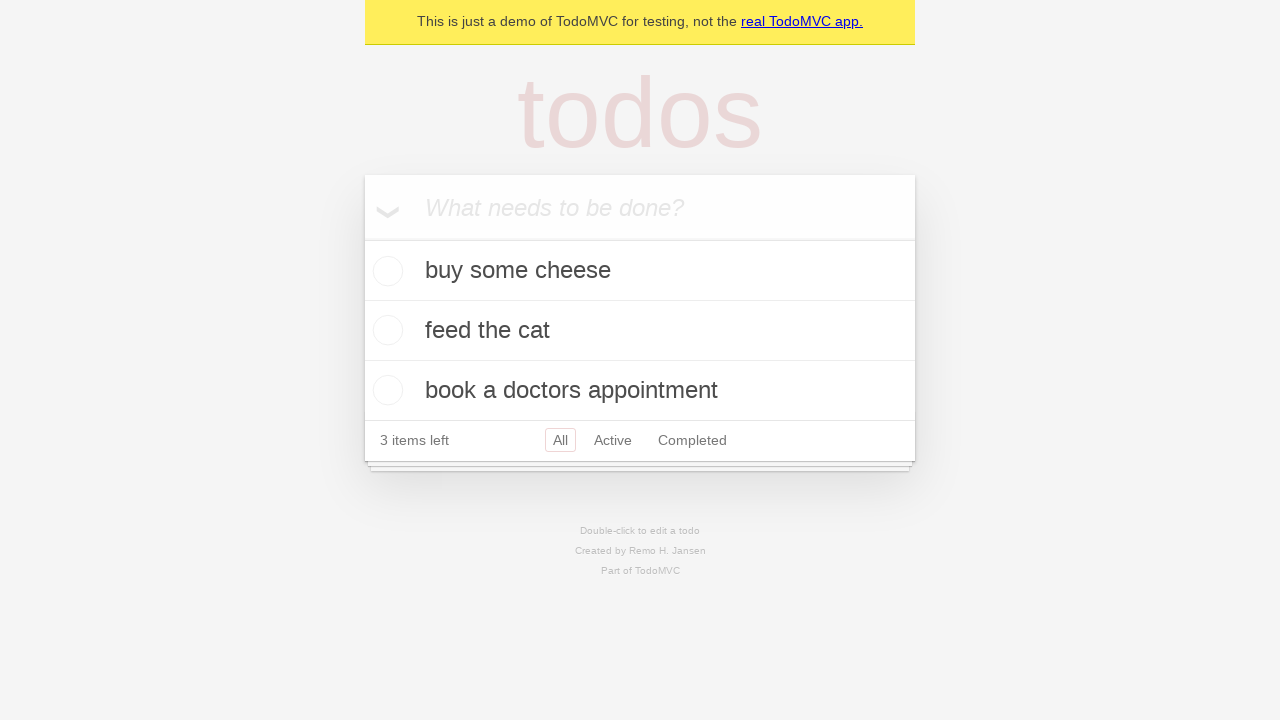

Checked the toggle all checkbox to mark all items as complete at (362, 238) on internal:label="Mark all as complete"i
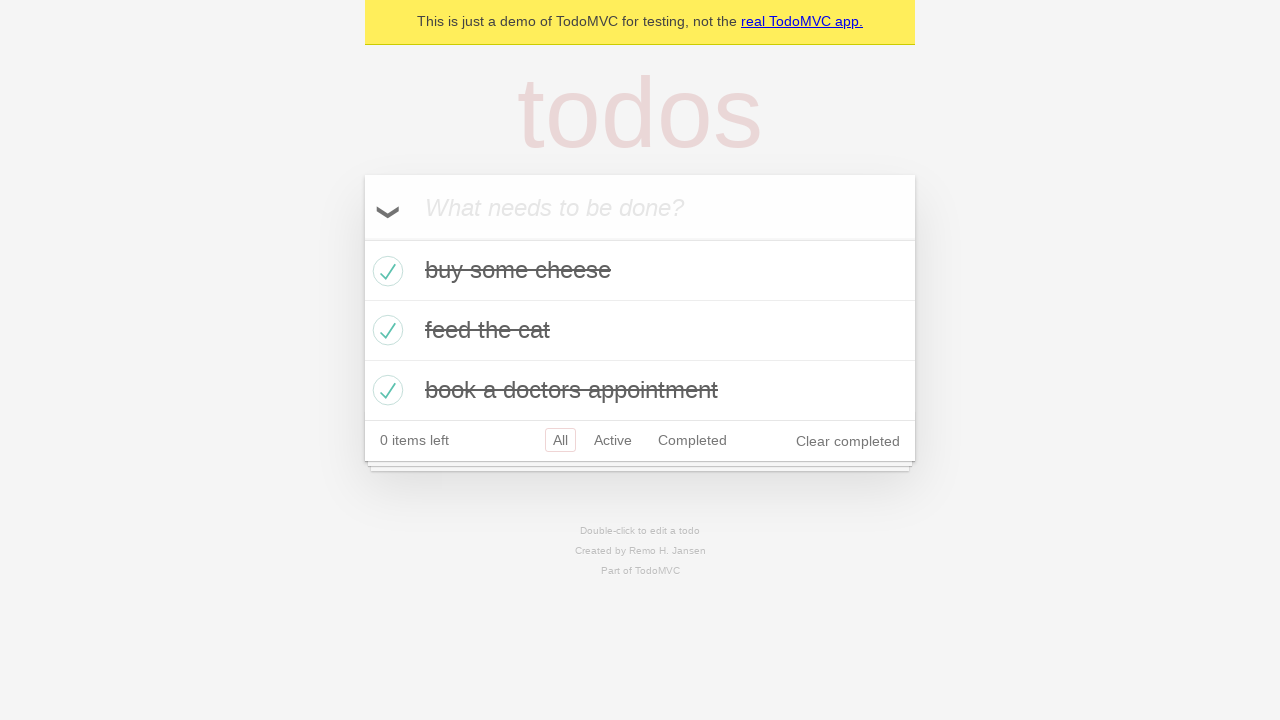

Unchecked the first todo item at (385, 271) on internal:testid=[data-testid="todo-item"s] >> nth=0 >> internal:role=checkbox
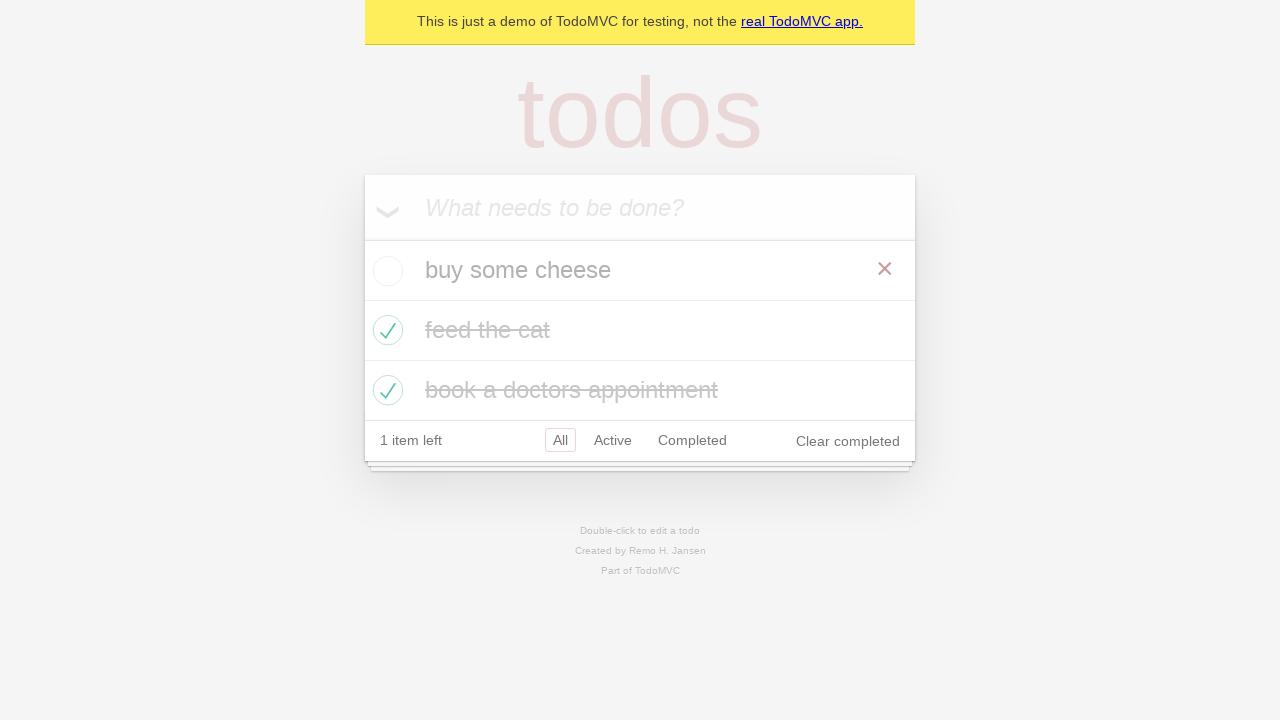

Checked the first todo item again at (385, 271) on internal:testid=[data-testid="todo-item"s] >> nth=0 >> internal:role=checkbox
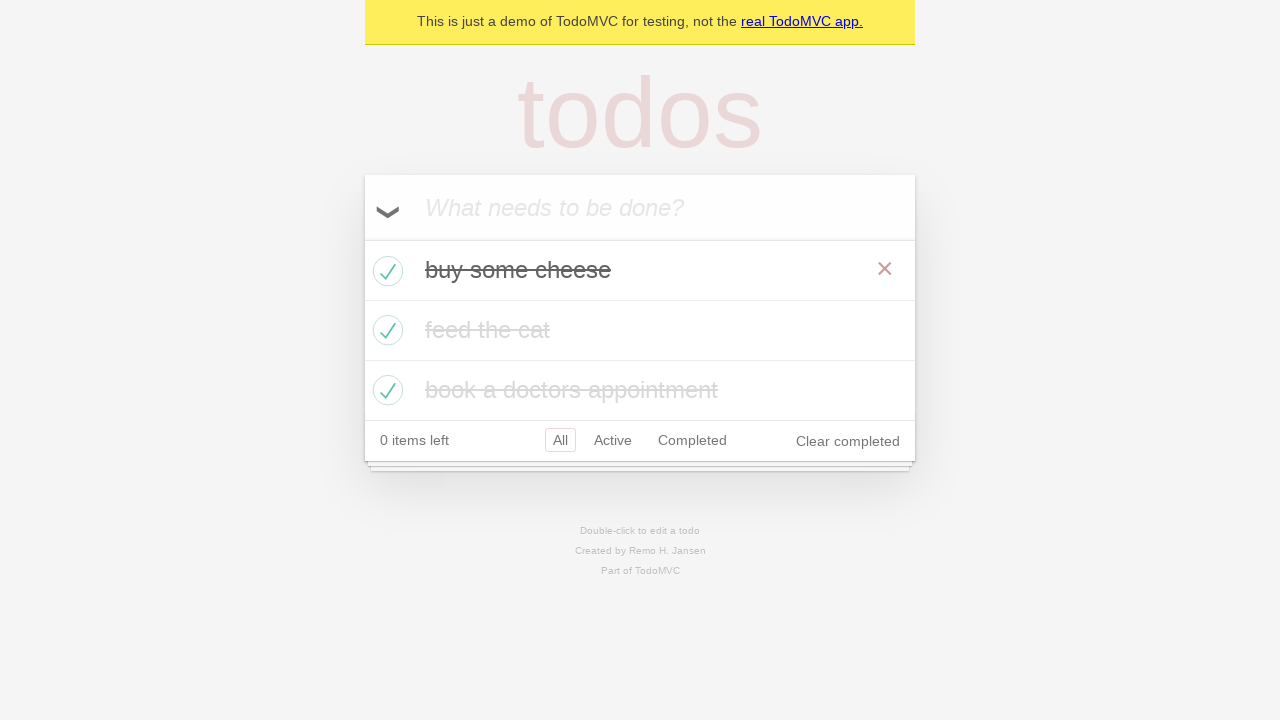

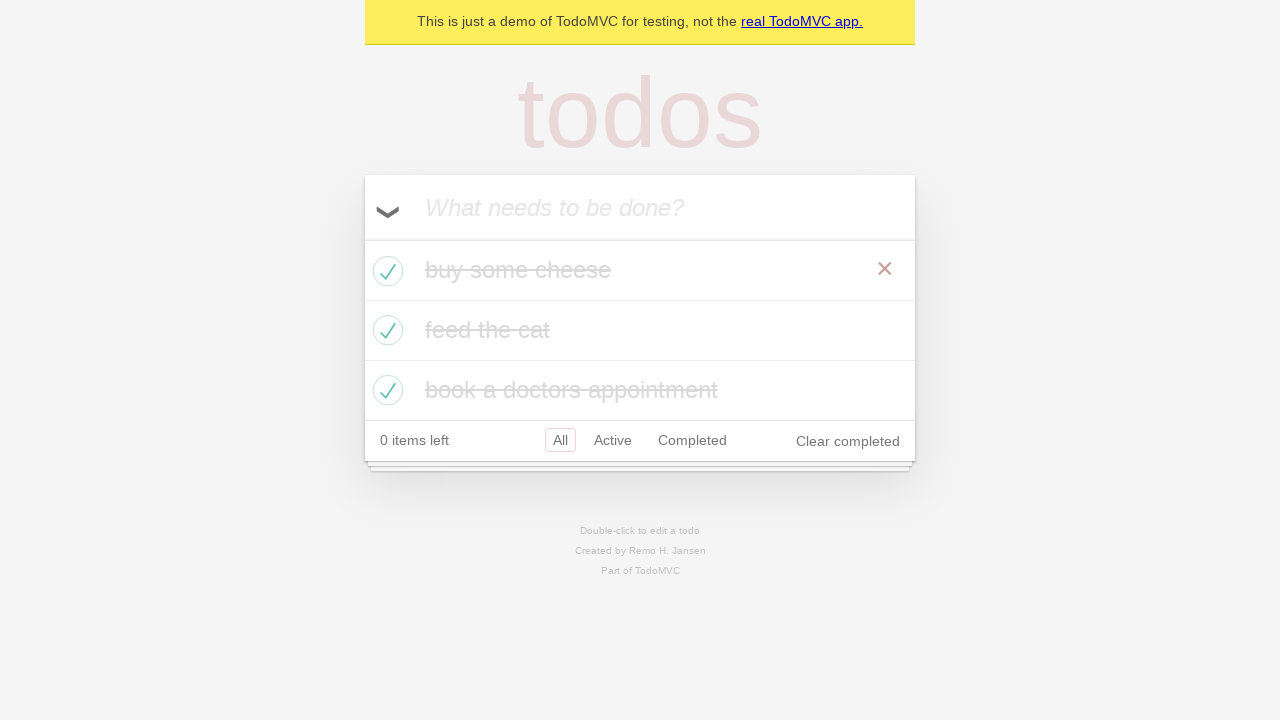